Tests radio button selection by randomly selecting one of the available radio buttons

Starting URL: https://codenboxautomationlab.com/practice/

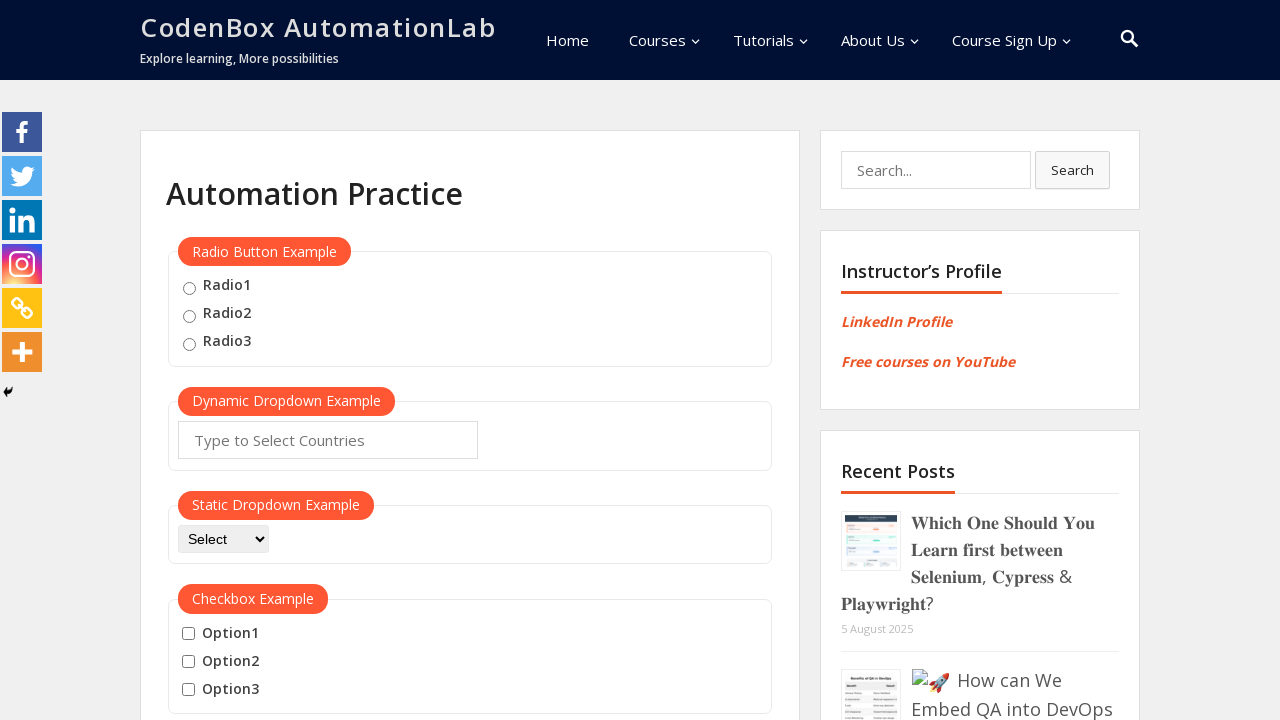

Located all available radio buttons on the page
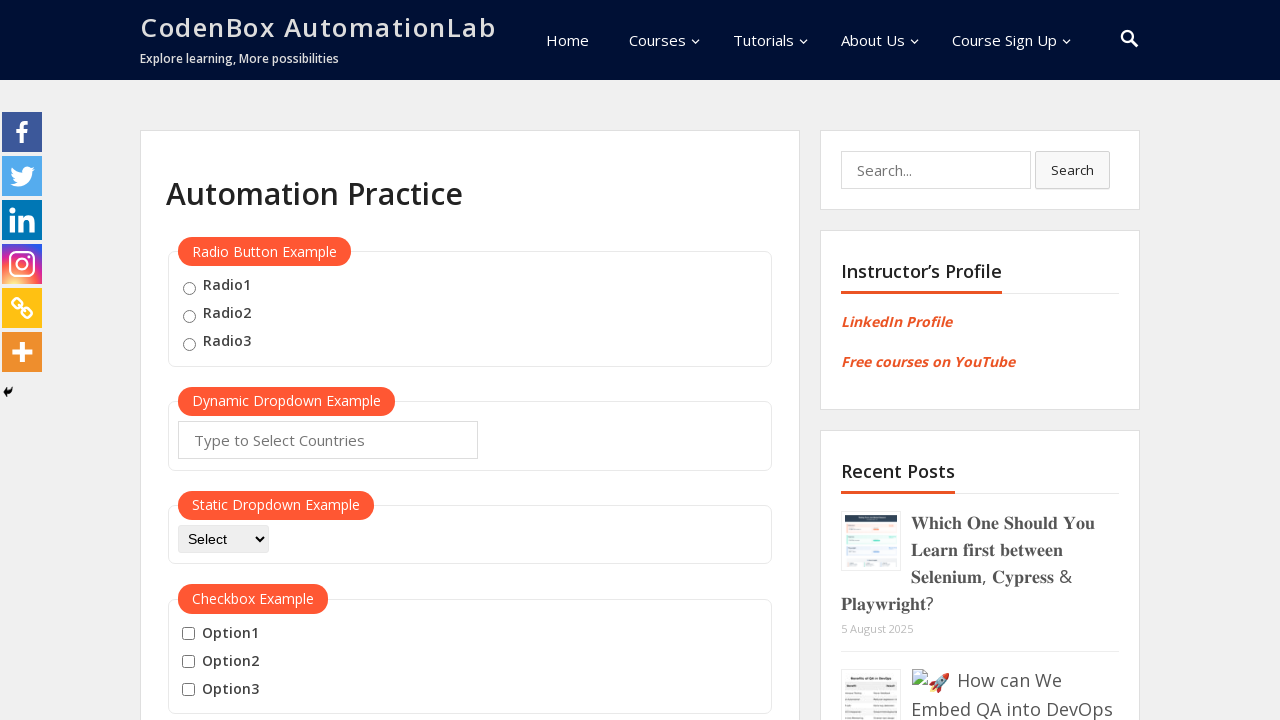

Generated random index 0 to select a radio button
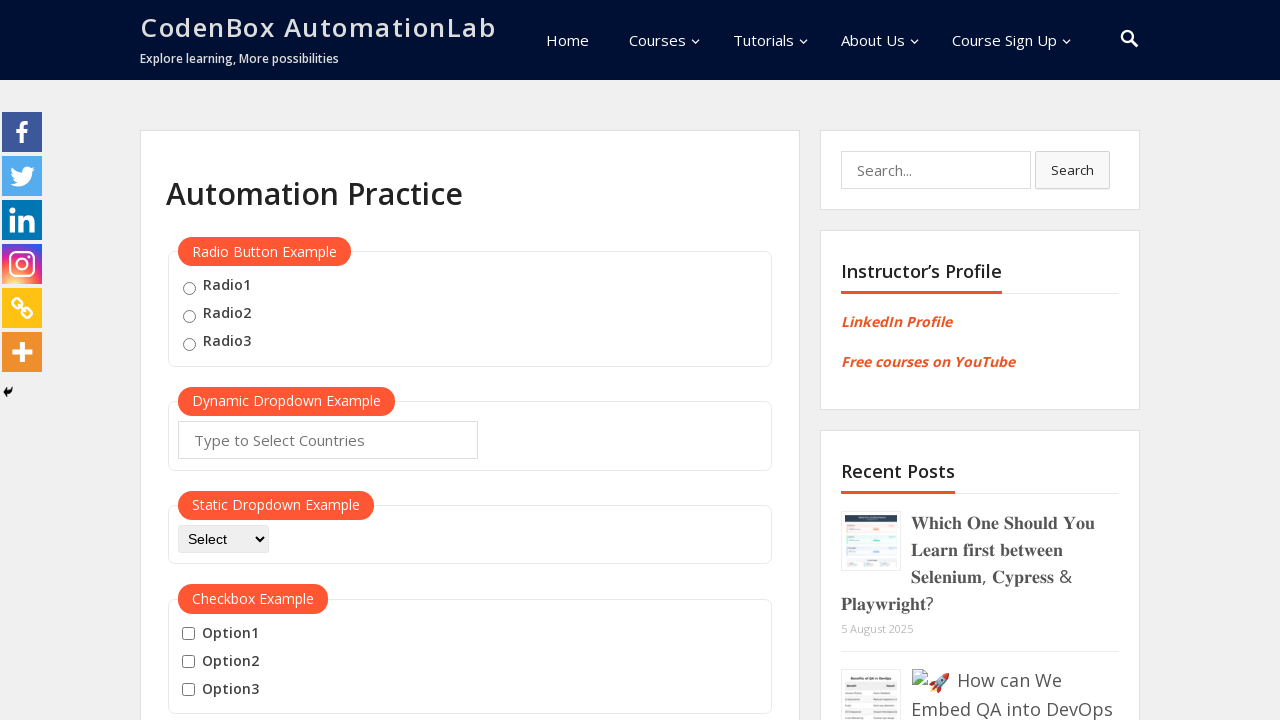

Clicked radio button at index 0 at (189, 288) on .radioButton >> nth=0
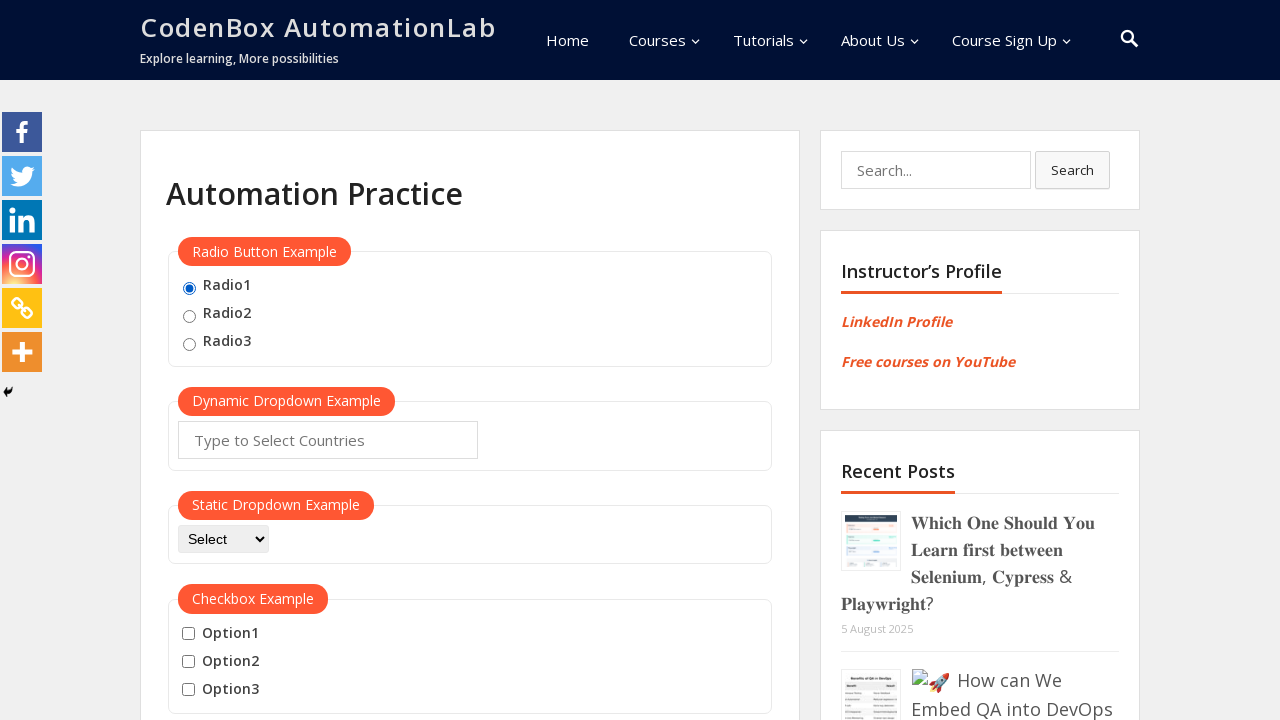

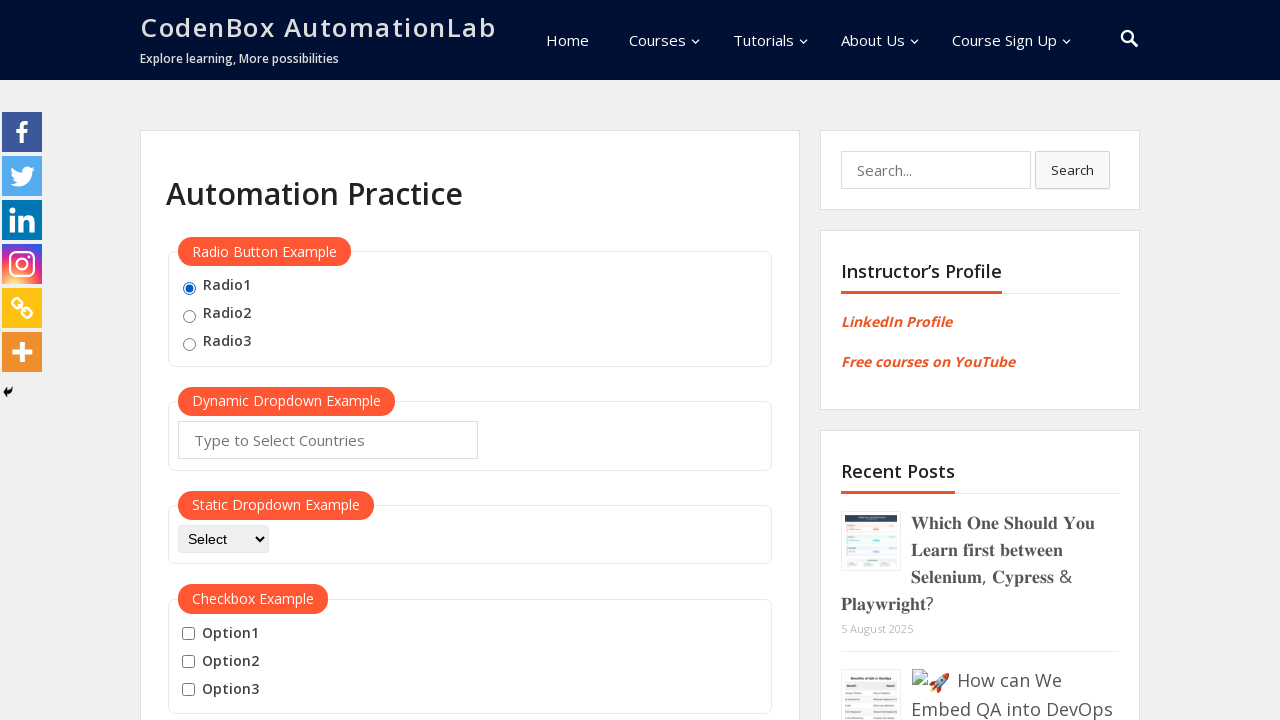